Opens the demo nopcommerce site and then opens opencart.com in a new browser window

Starting URL: https://demo.nopcommerce.com/

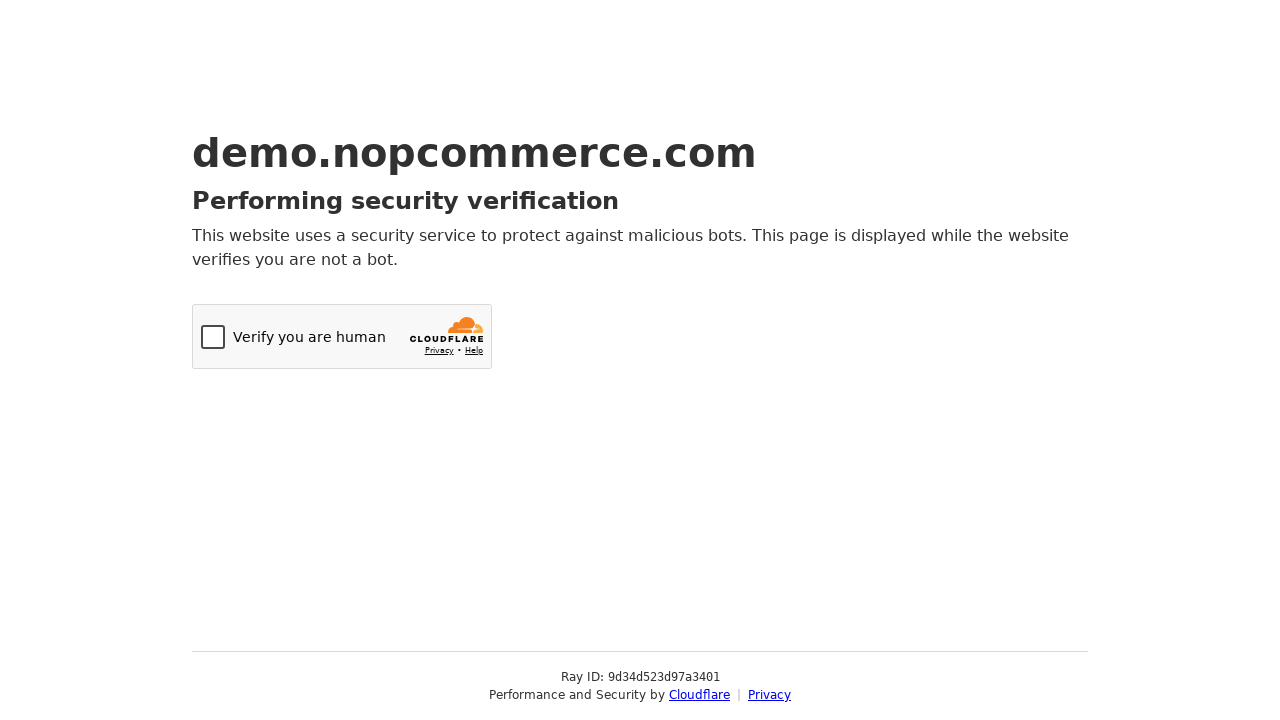

Opened a new browser window/tab
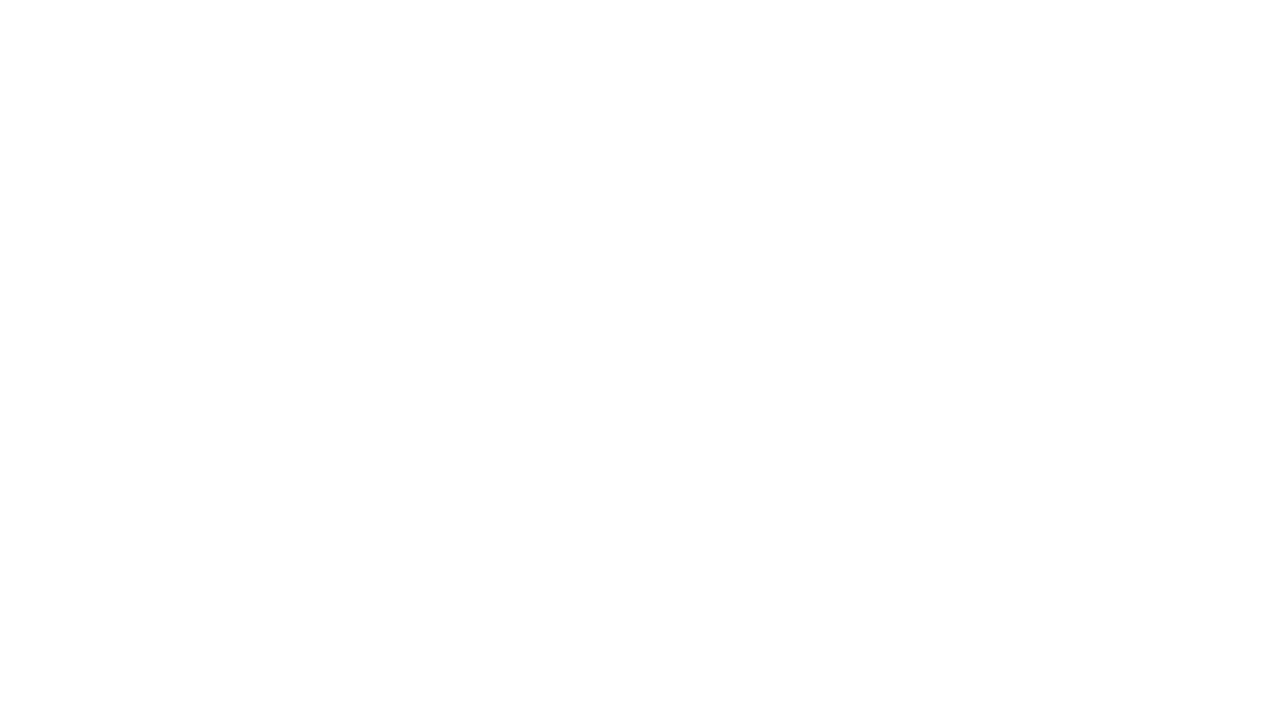

Navigated to https://www.opencart.com in new window
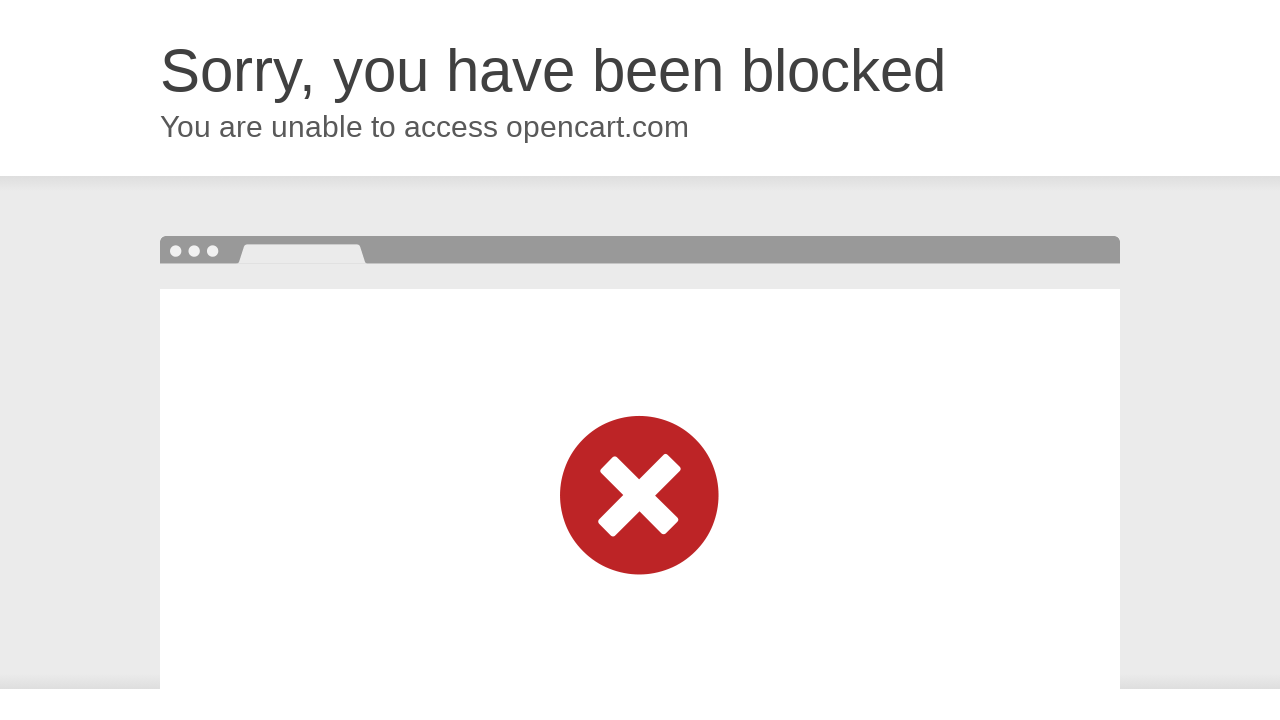

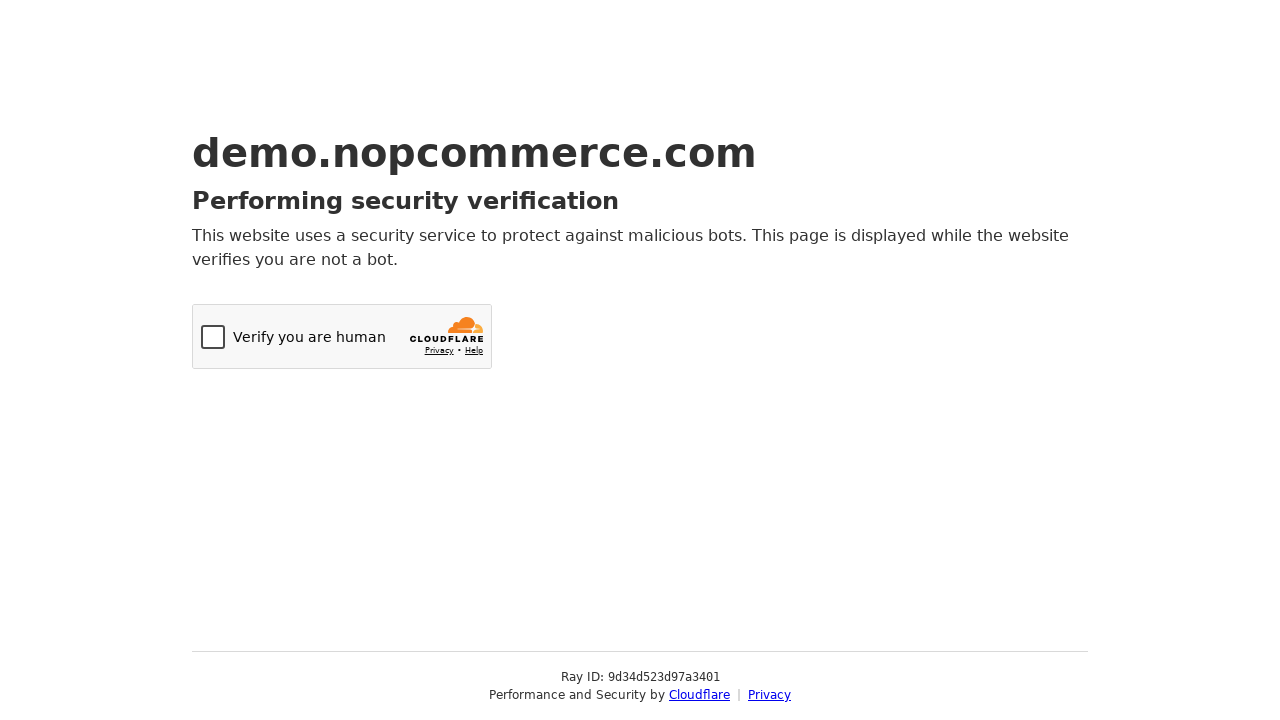